Navigates to Yahoo Japan Weather page and clicks through the date navigation tabs to view weather forecasts for different days (from day 2 to day 8).

Starting URL: https://weather.yahoo.co.jp/weather/

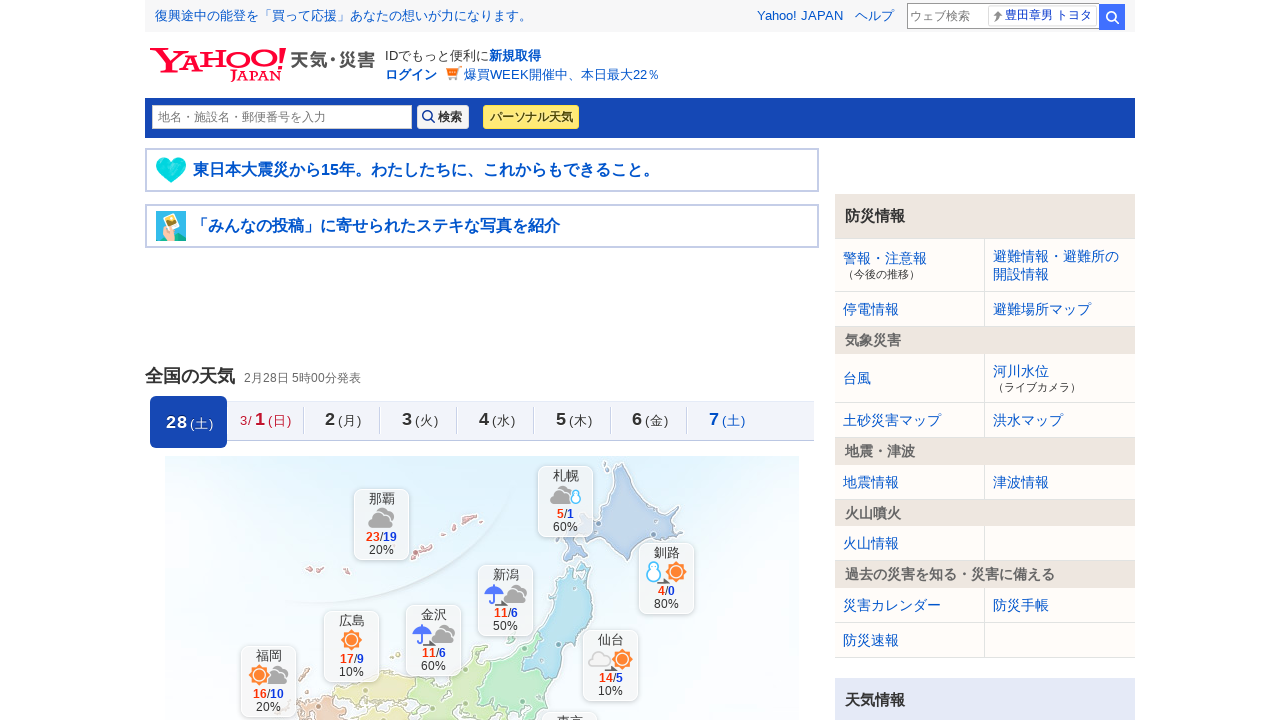

Waited for weather navigation calendar to load
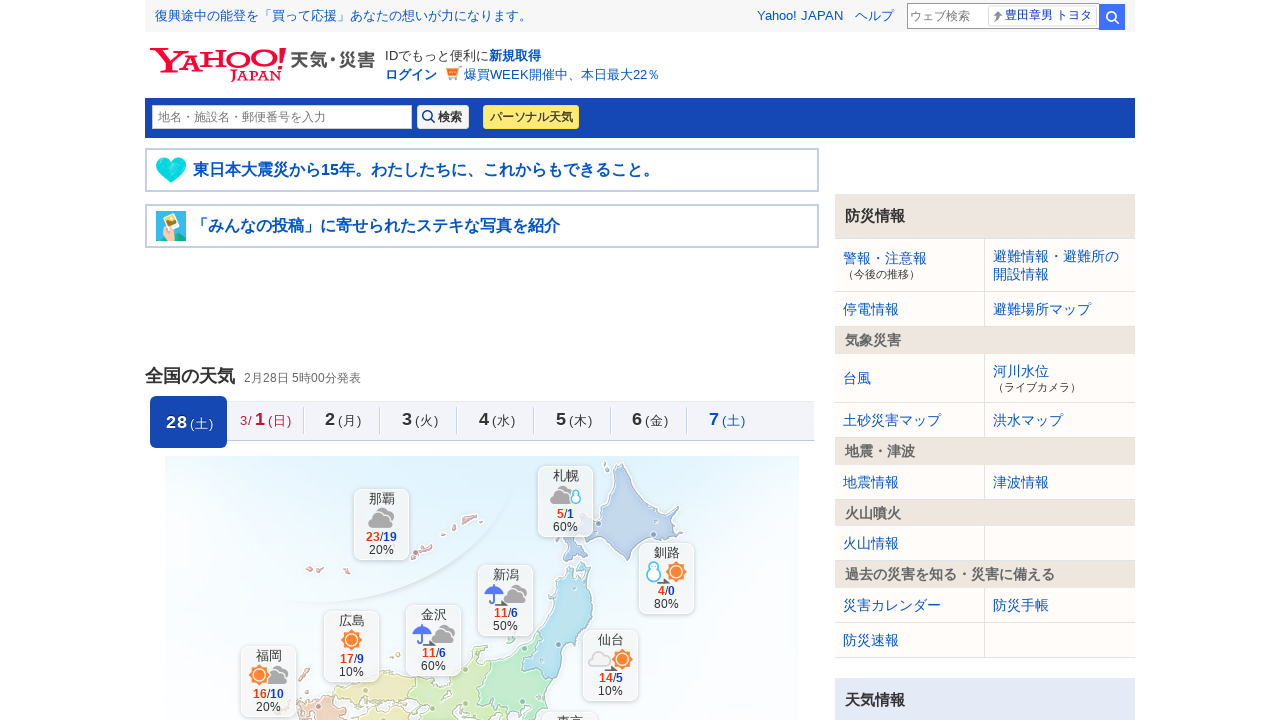

Clicked on day 2 forecast tab at (265, 421) on #navCal > li:nth-child(2)
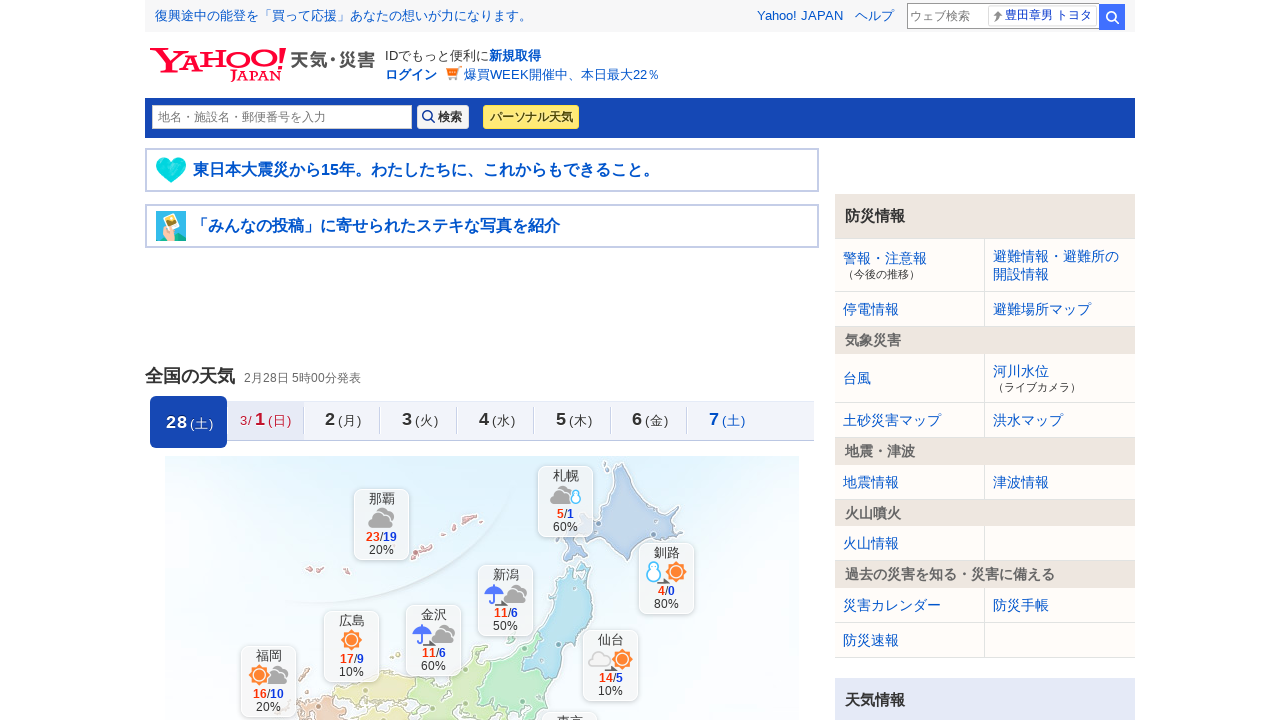

Waited for day 2 weather data to load
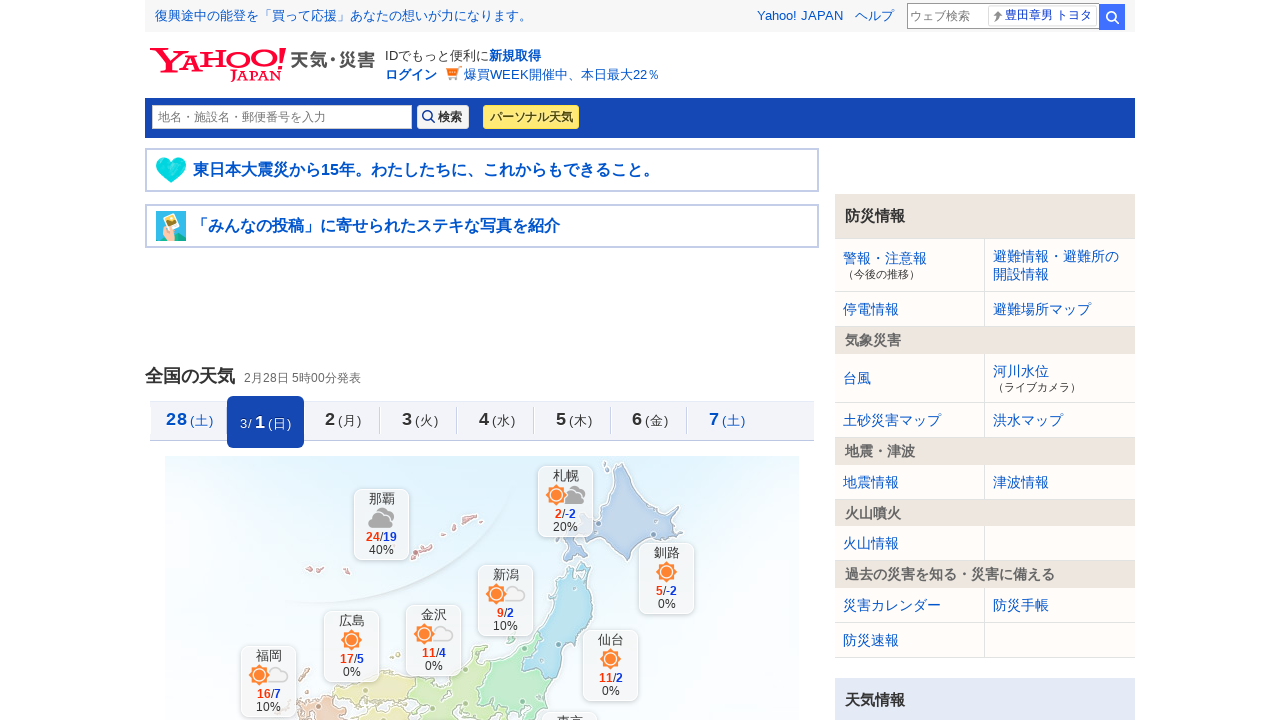

Verified weather data is visible for day 2
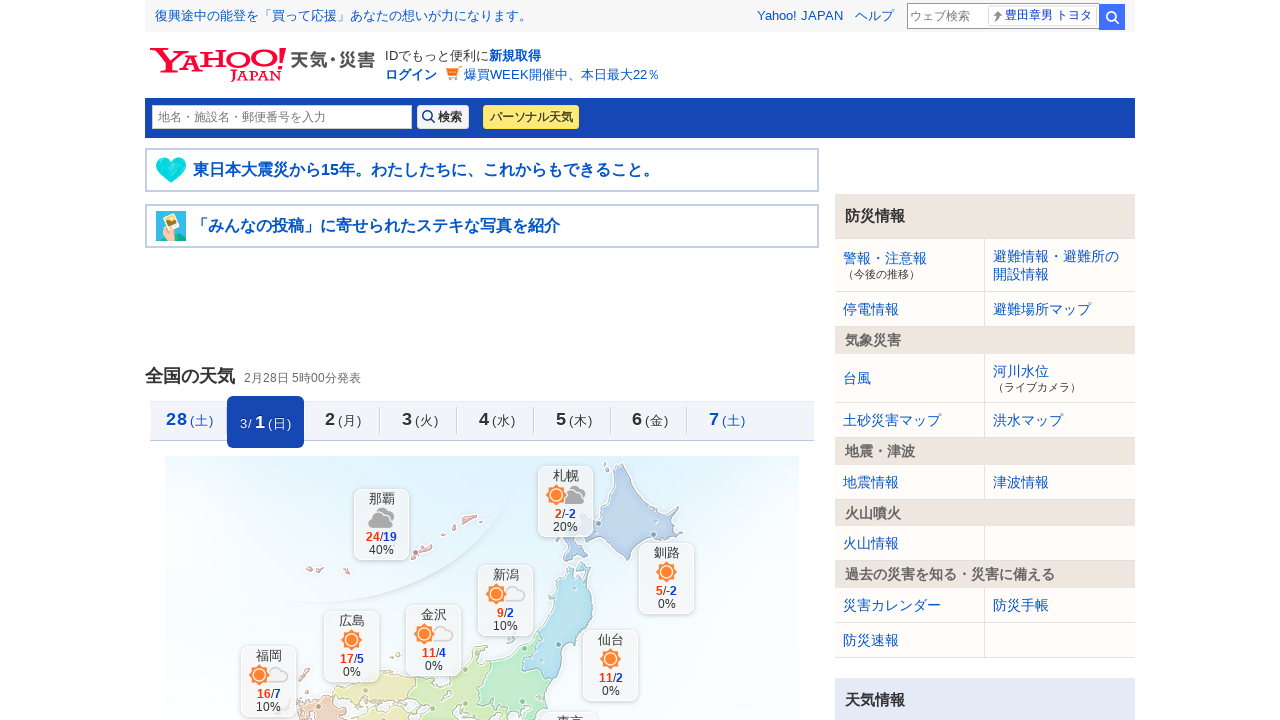

Clicked on day 3 forecast tab at (342, 421) on #navCal > li:nth-child(3)
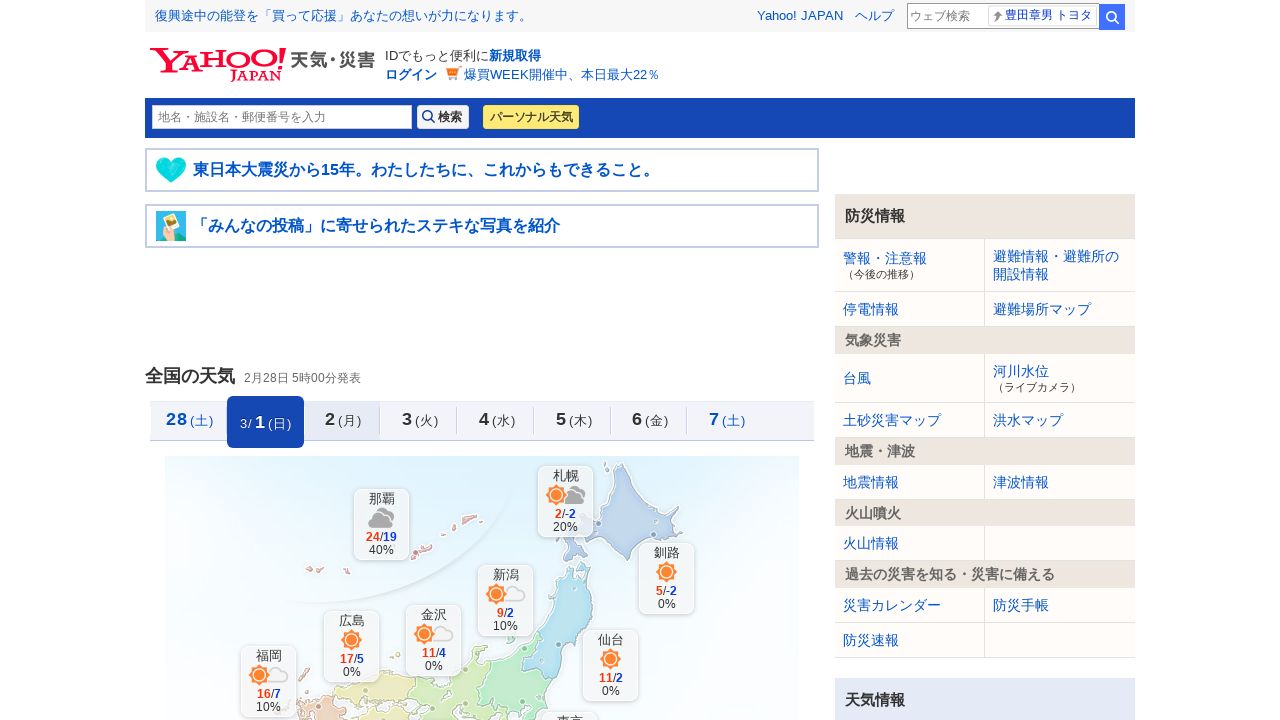

Waited for day 3 weather data to load
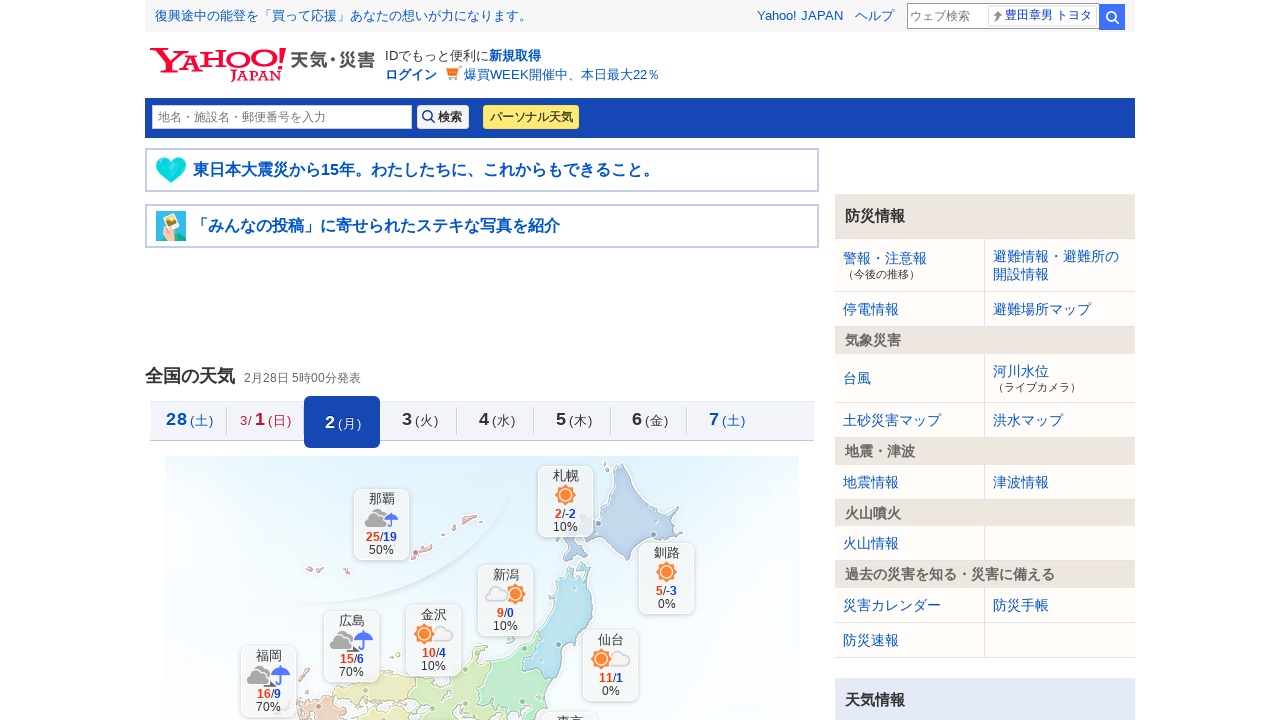

Verified weather data is visible for day 3
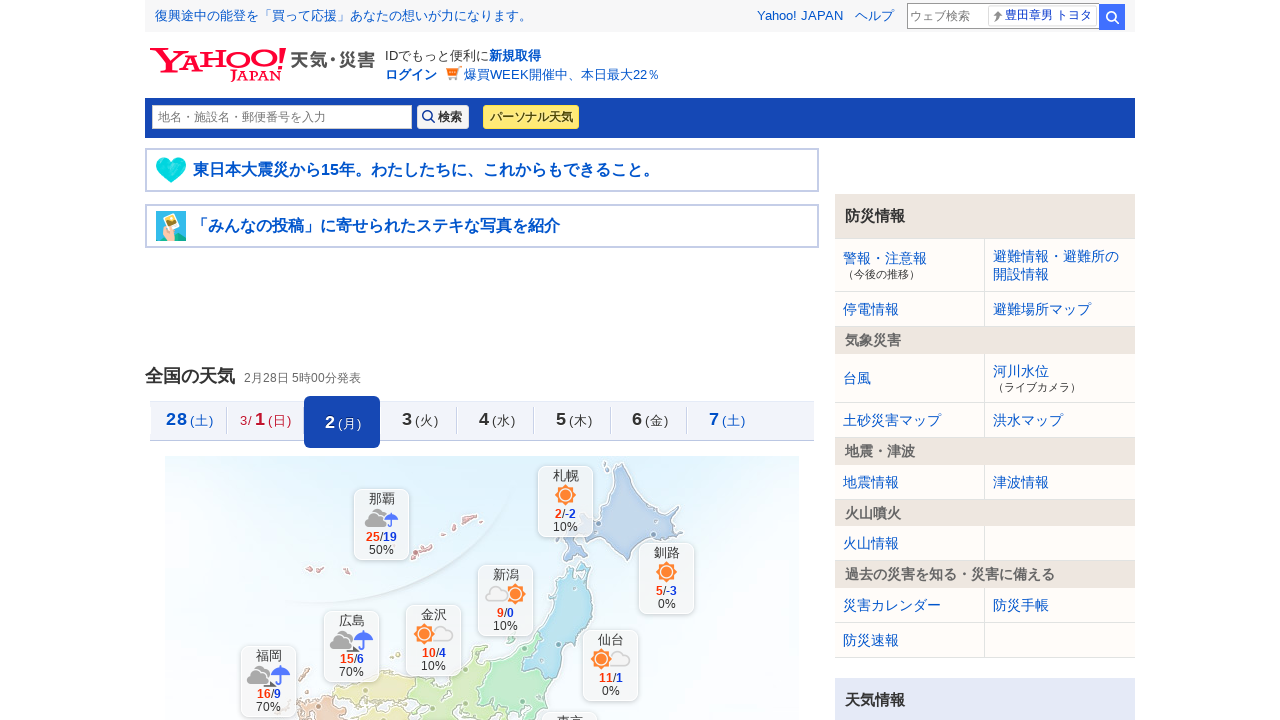

Clicked on day 4 forecast tab at (419, 421) on #navCal > li:nth-child(4)
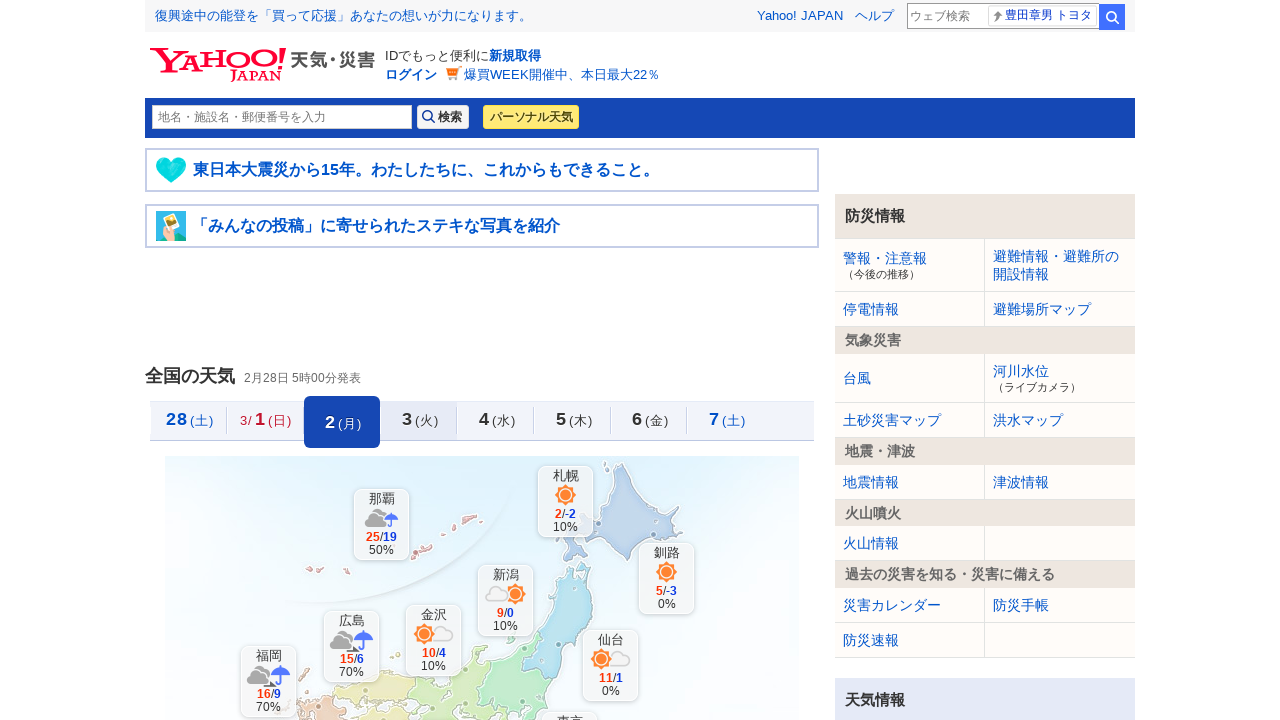

Waited for day 4 weather data to load
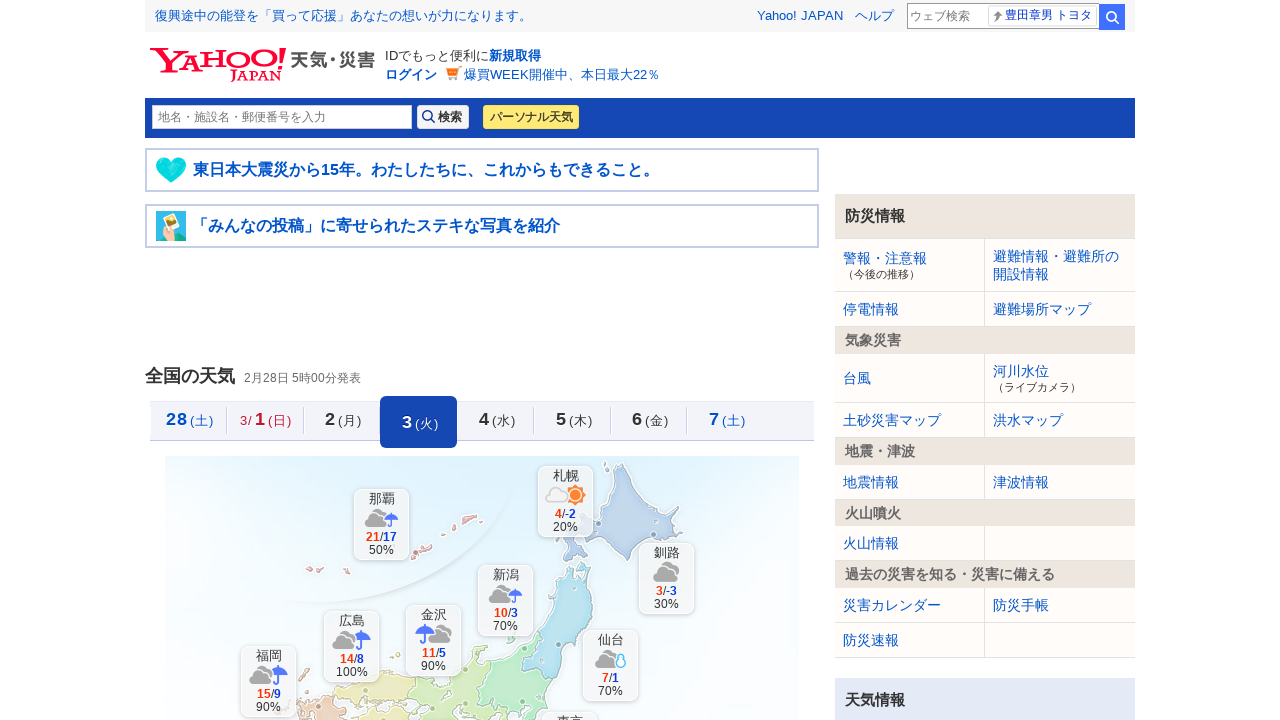

Verified weather data is visible for day 4
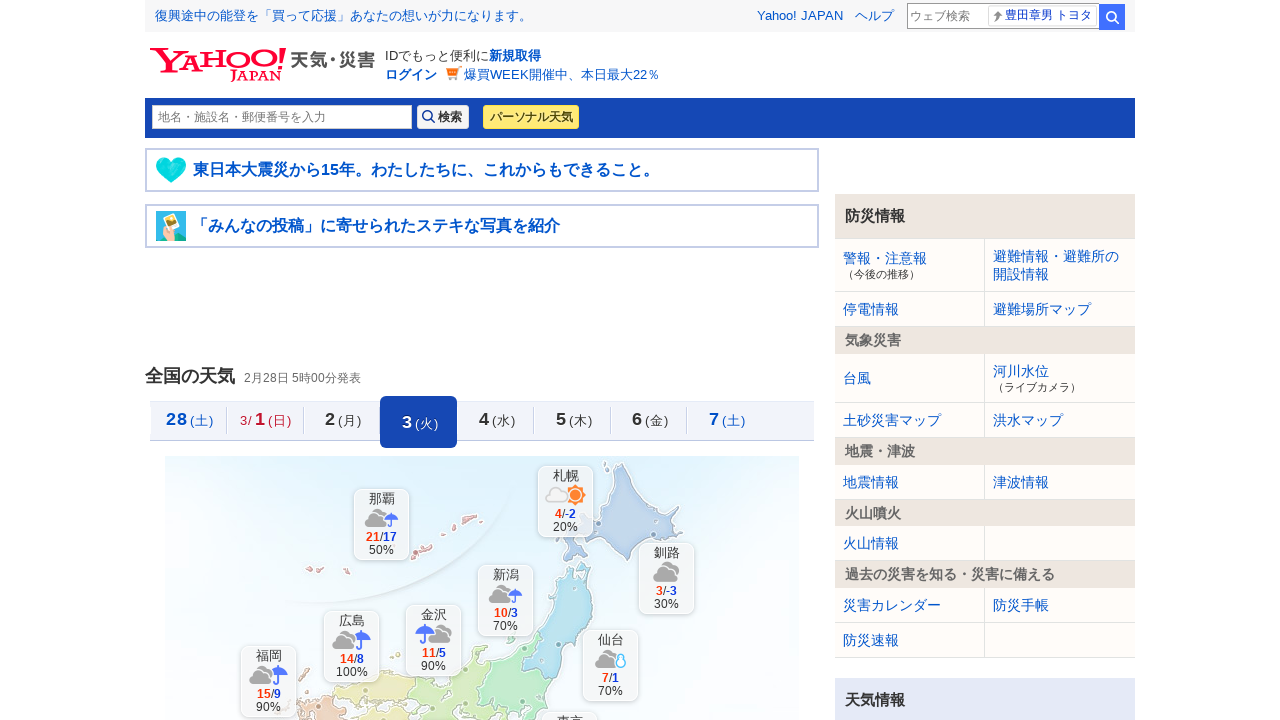

Clicked on day 5 forecast tab at (495, 421) on #navCal > li:nth-child(5)
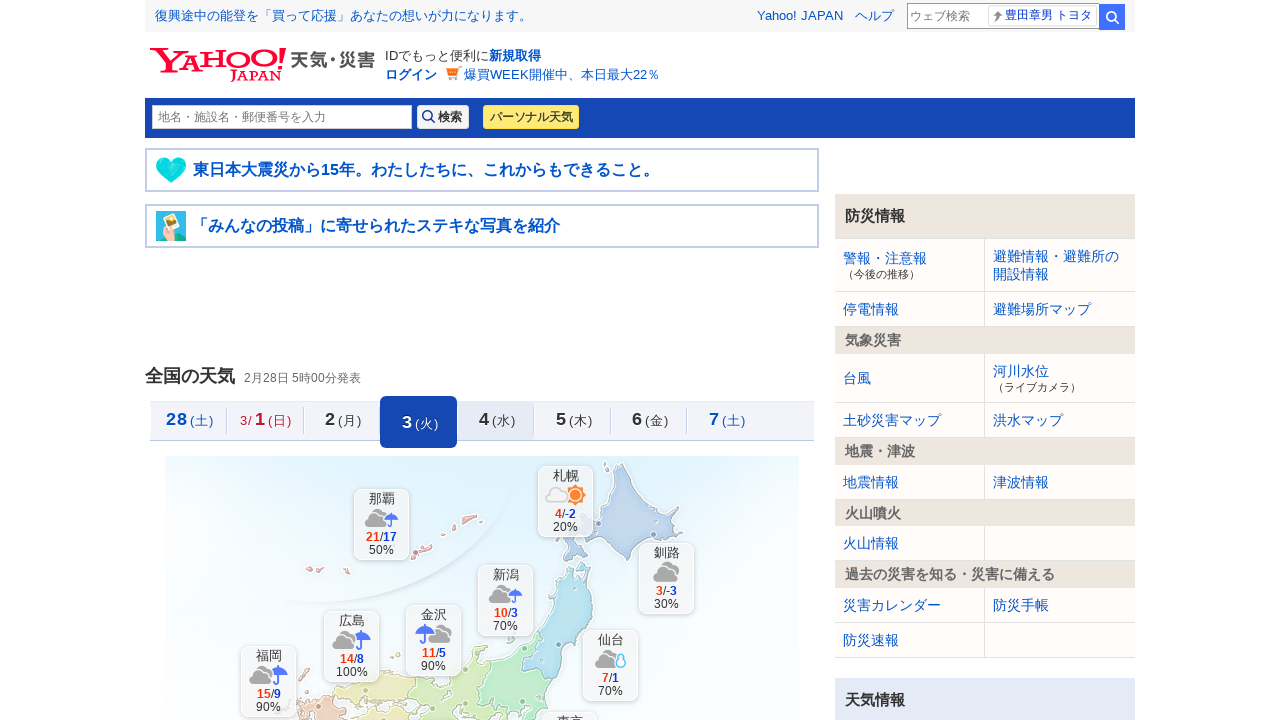

Waited for day 5 weather data to load
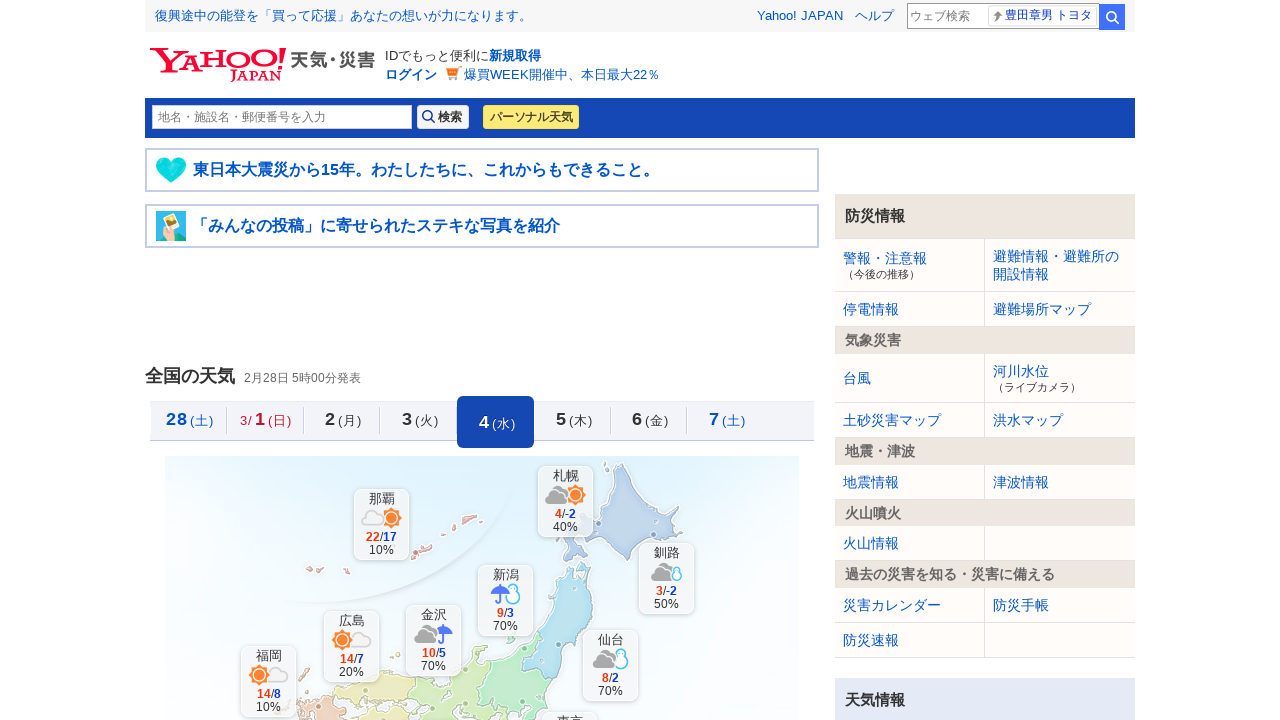

Verified weather data is visible for day 5
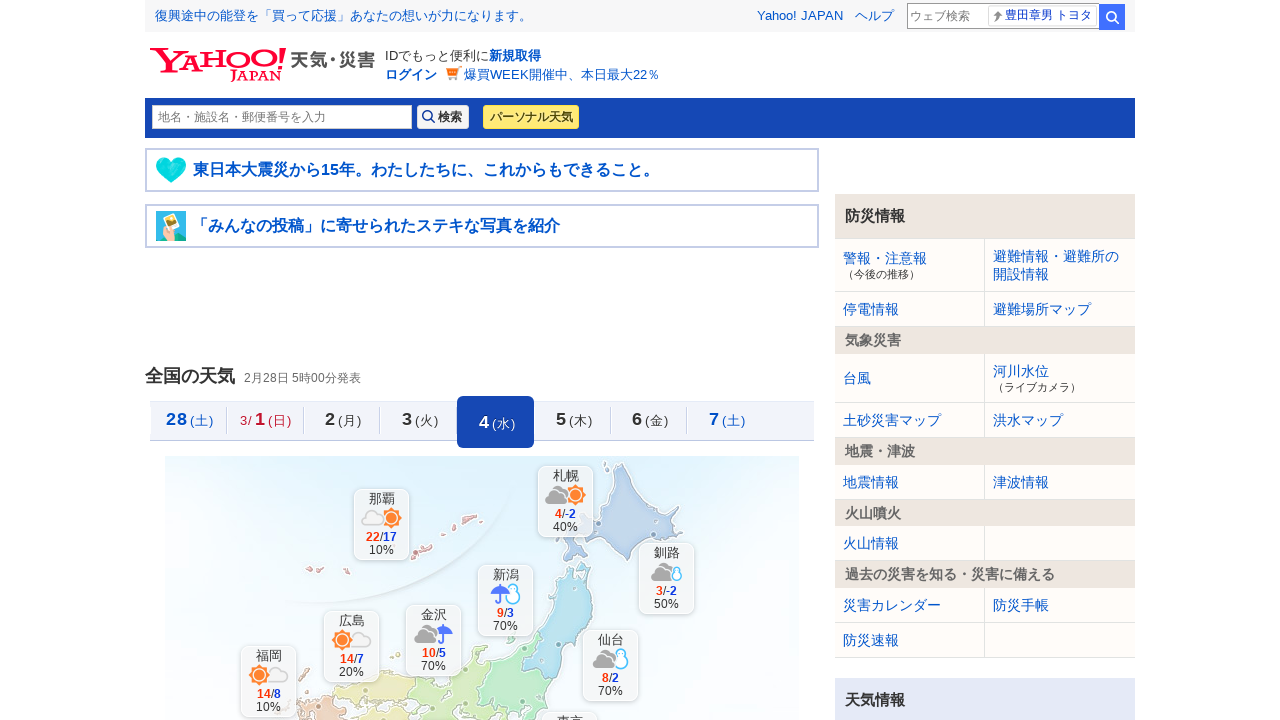

Clicked on day 6 forecast tab at (572, 421) on #navCal > li:nth-child(6)
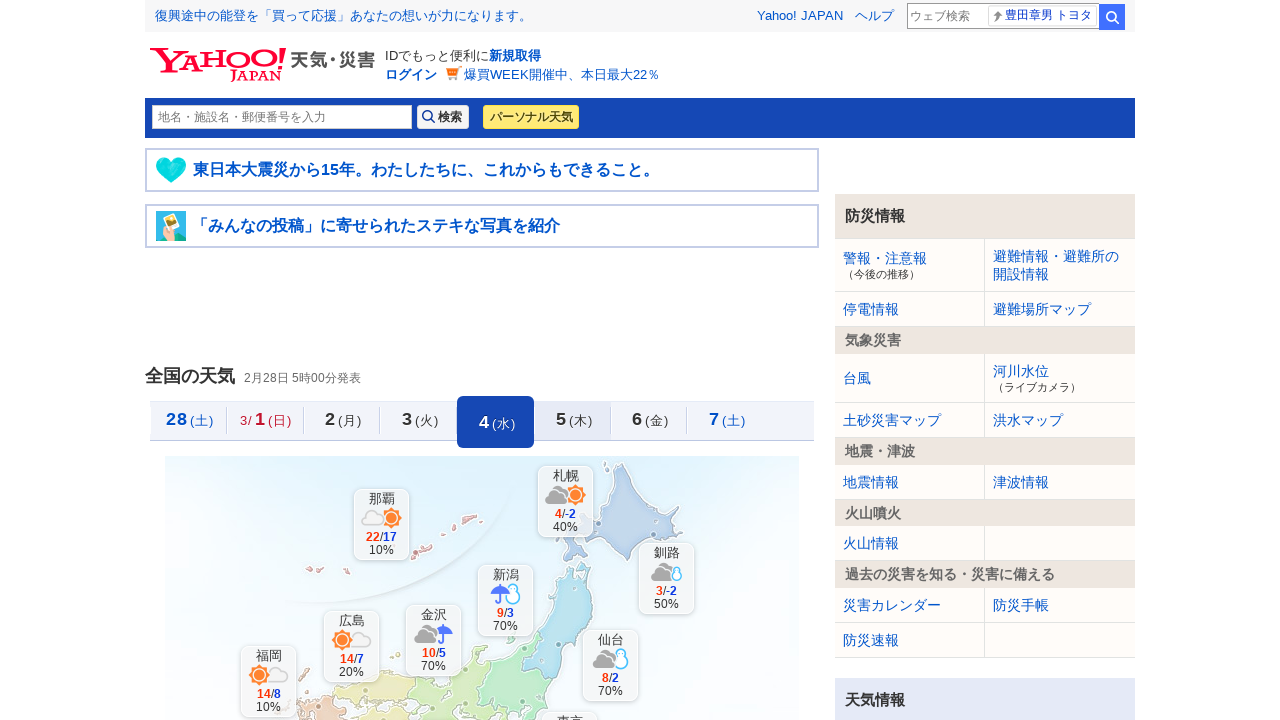

Waited for day 6 weather data to load
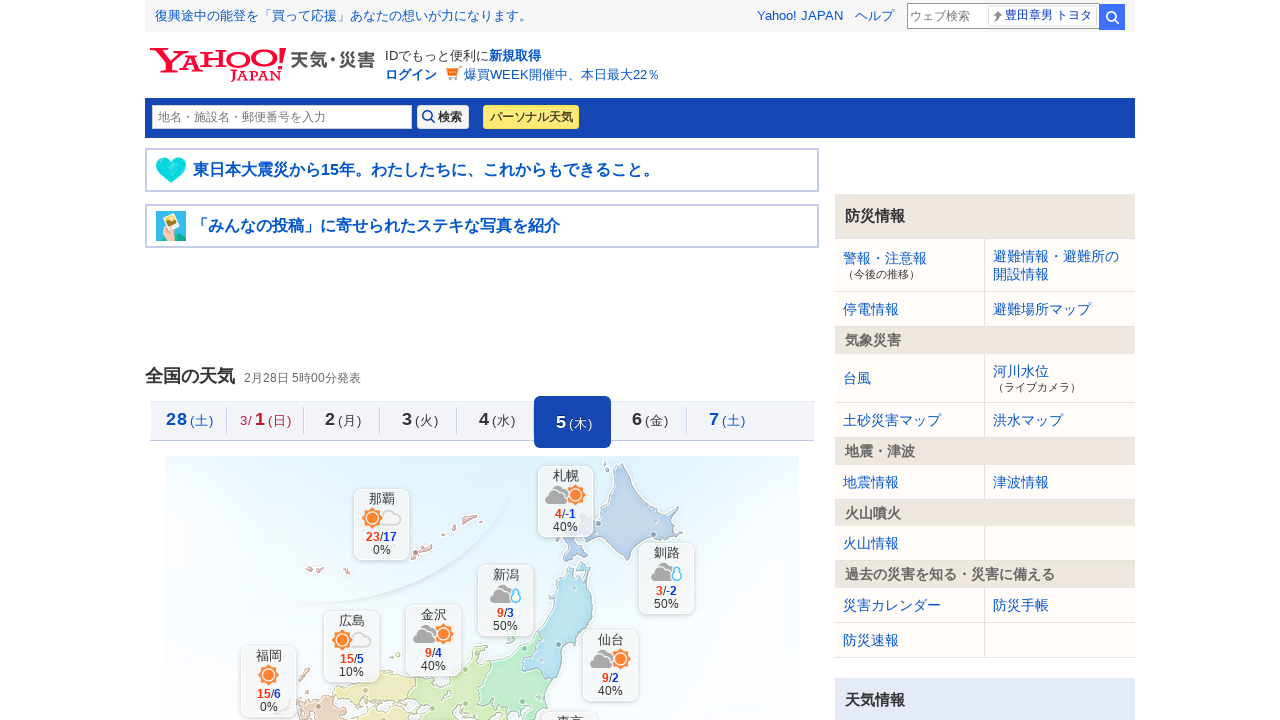

Verified weather data is visible for day 6
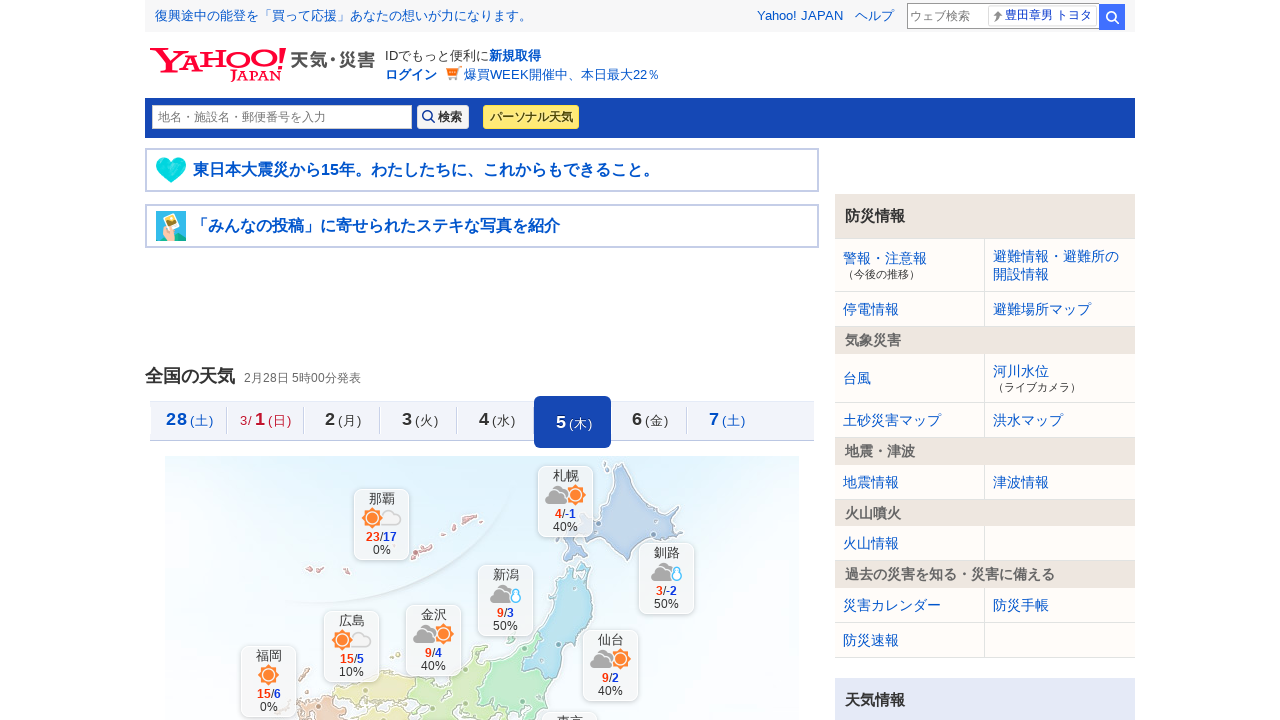

Clicked on day 7 forecast tab at (649, 421) on #navCal > li:nth-child(7)
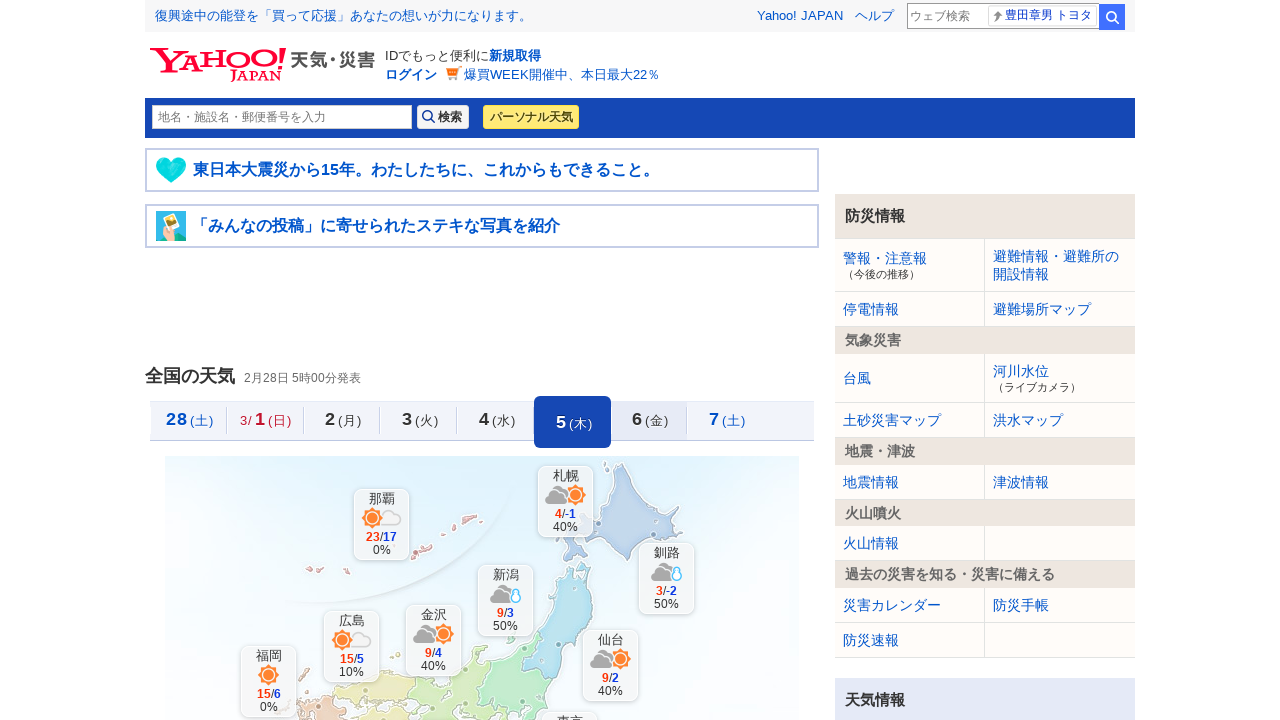

Waited for day 7 weather data to load
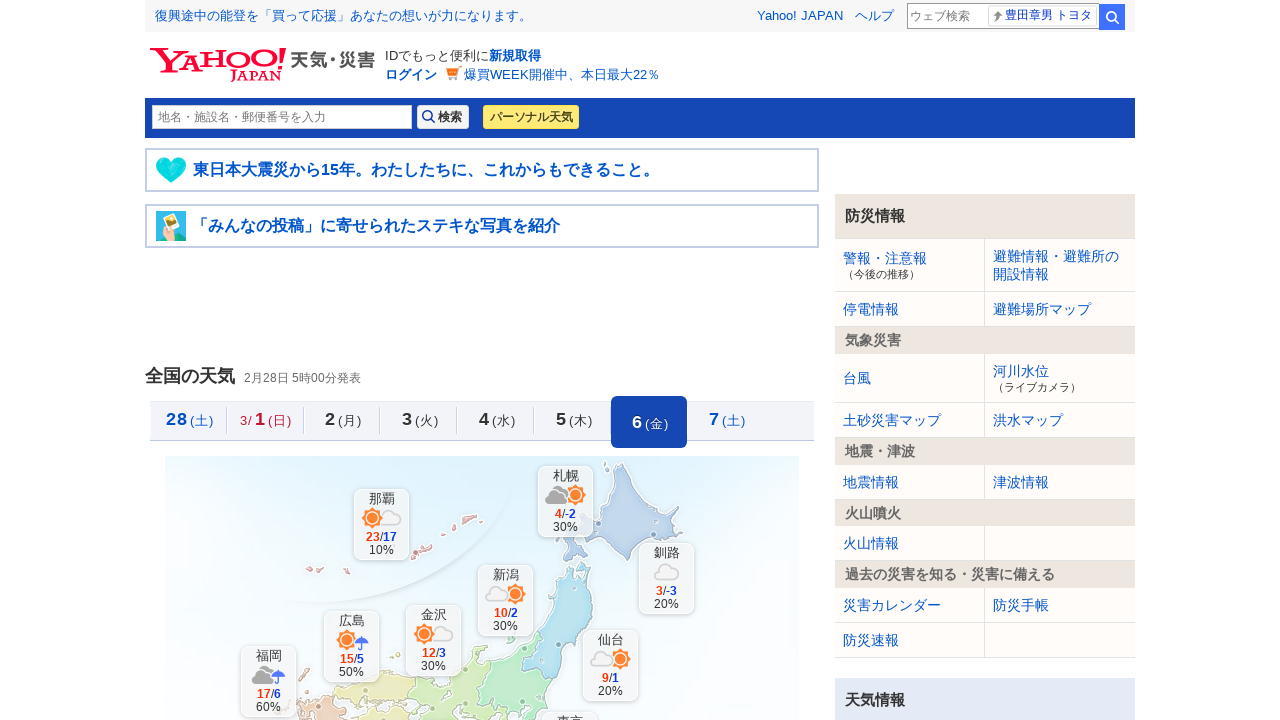

Verified weather data is visible for day 7
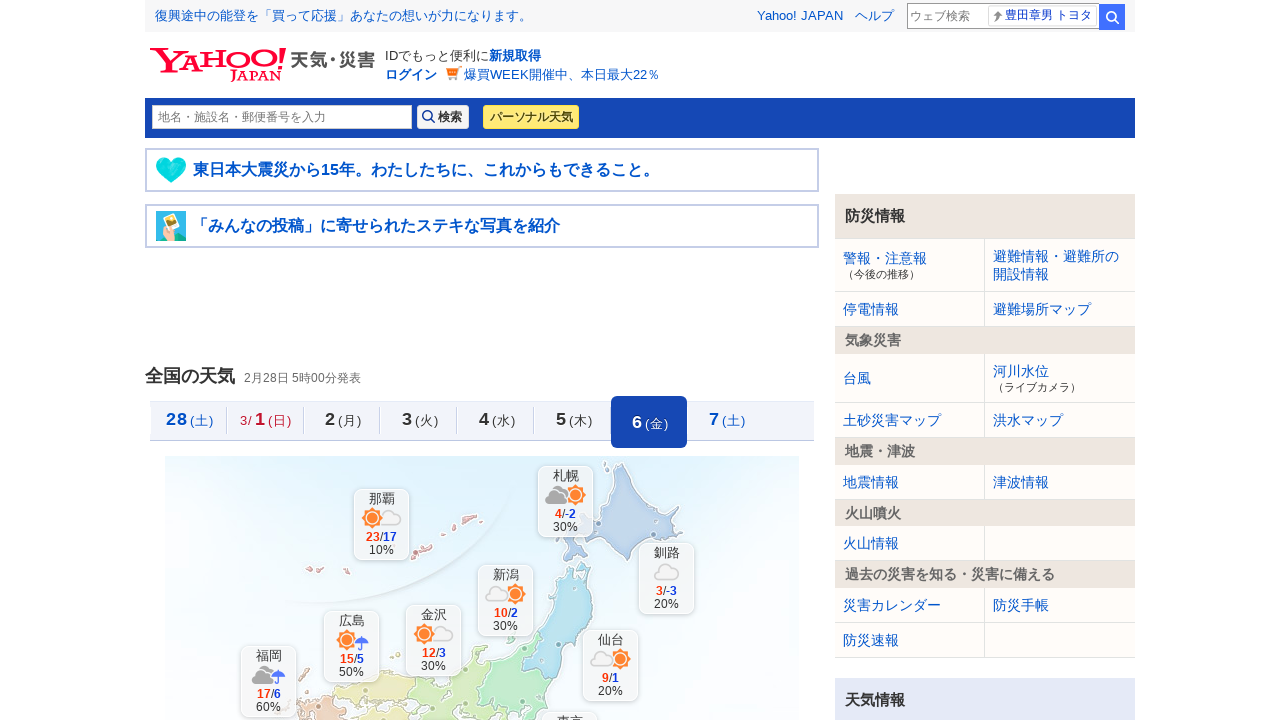

Clicked on day 8 forecast tab at (726, 421) on #navCal > li:nth-child(8)
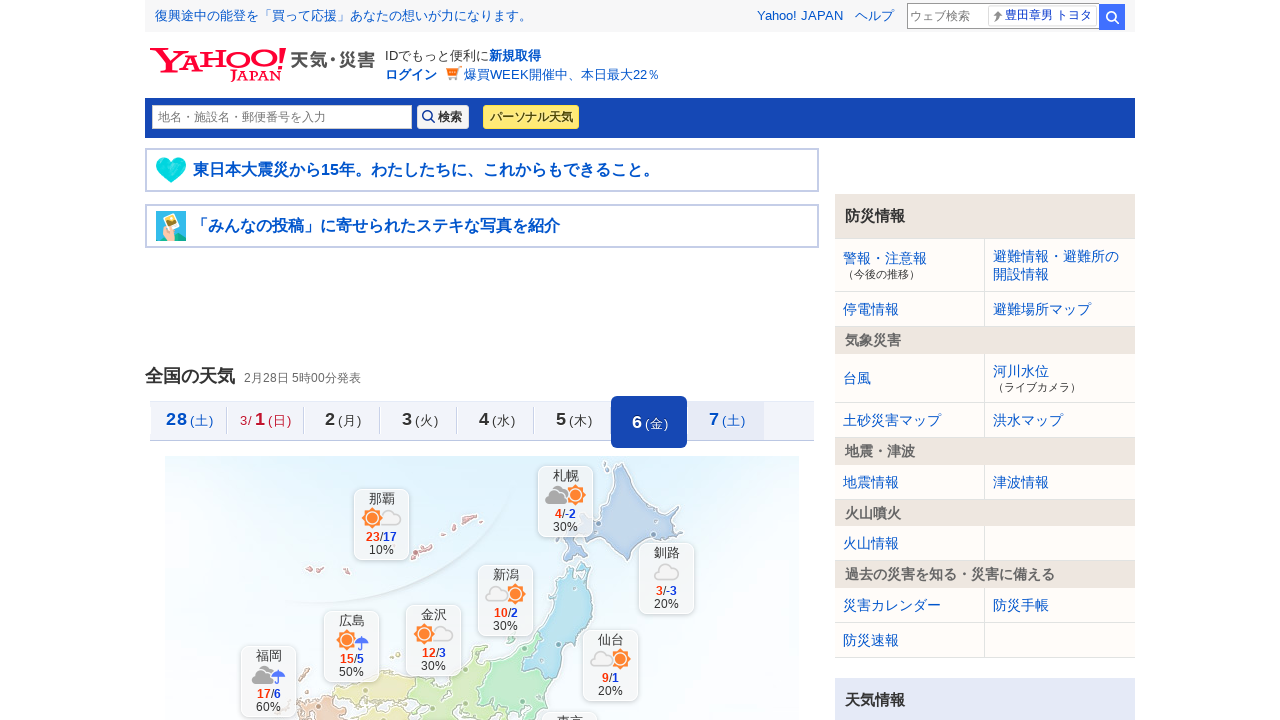

Waited for day 8 weather data to load
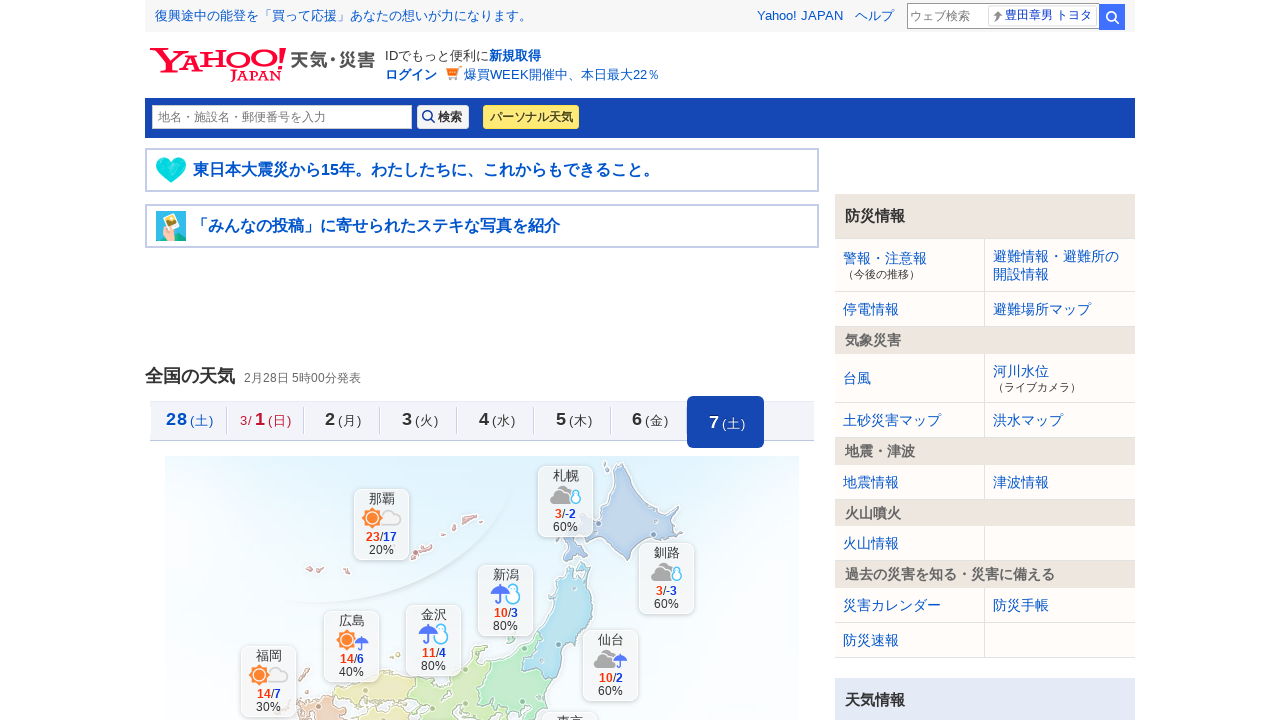

Verified weather data is visible for day 8
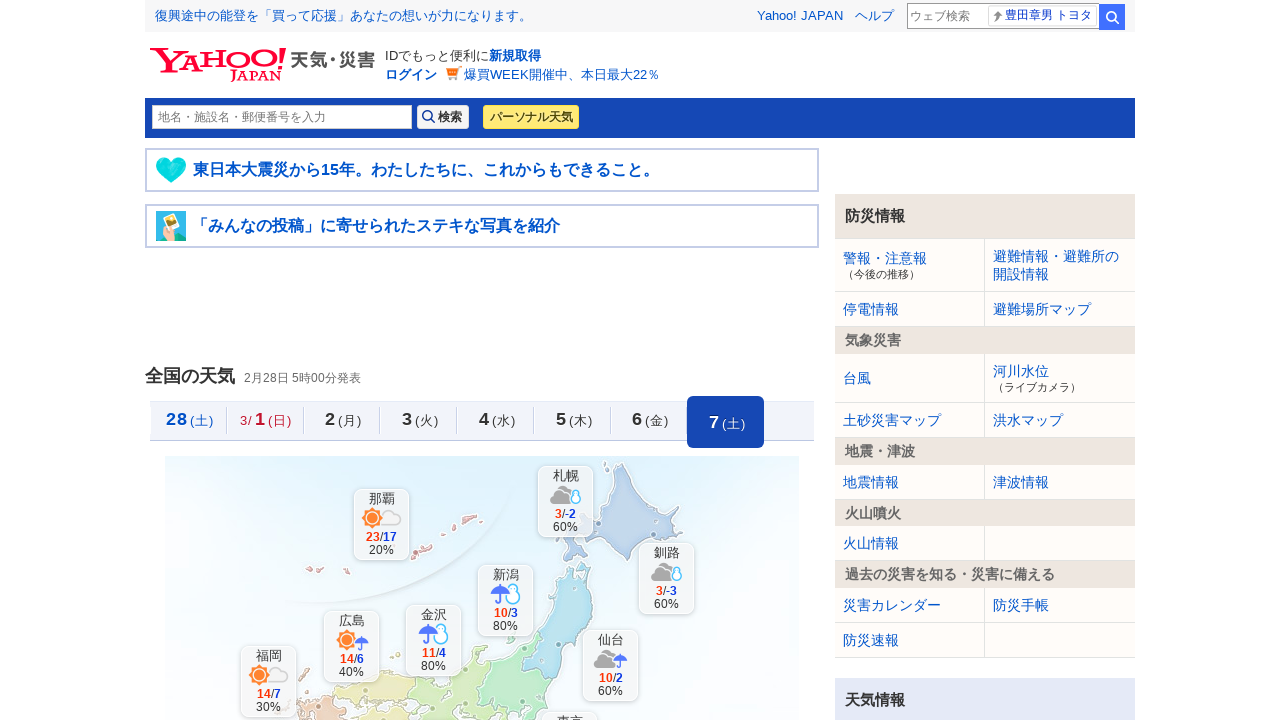

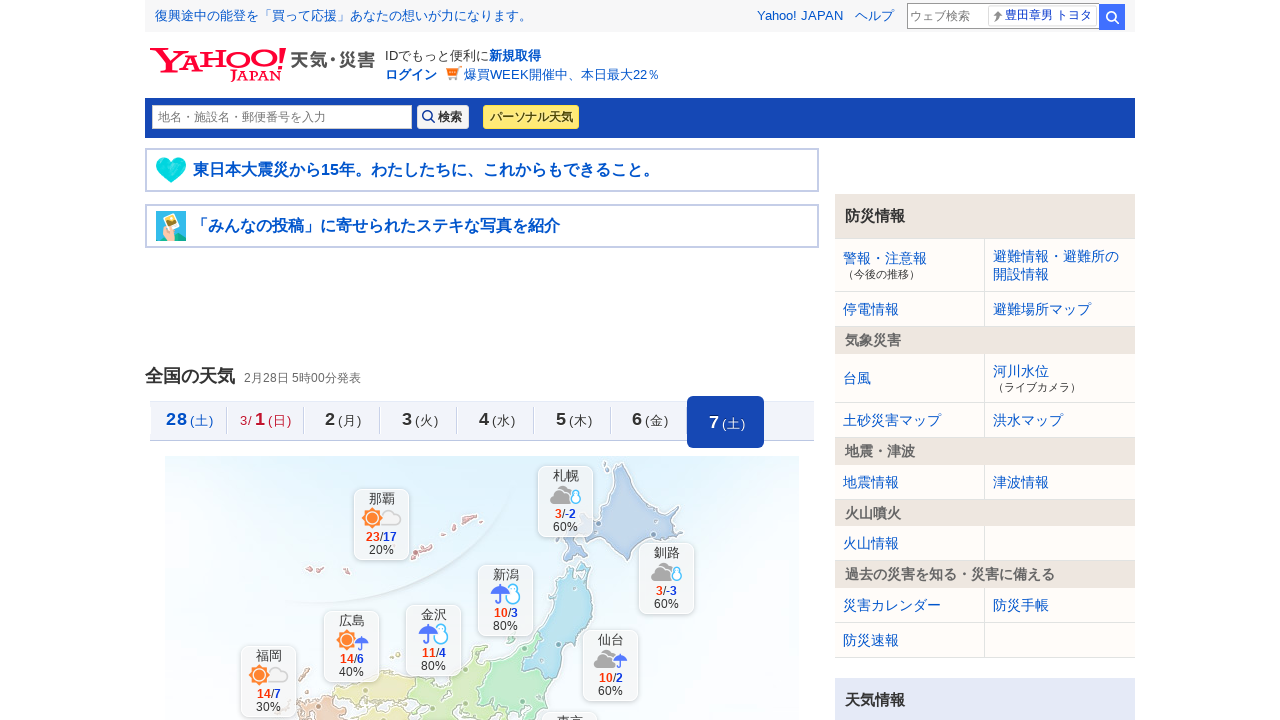